Tests an e-commerce vegetable shopping flow by searching for a vegetable, adding it to cart, and proceeding to checkout

Starting URL: https://rahulshettyacademy.com/seleniumPractise/#/

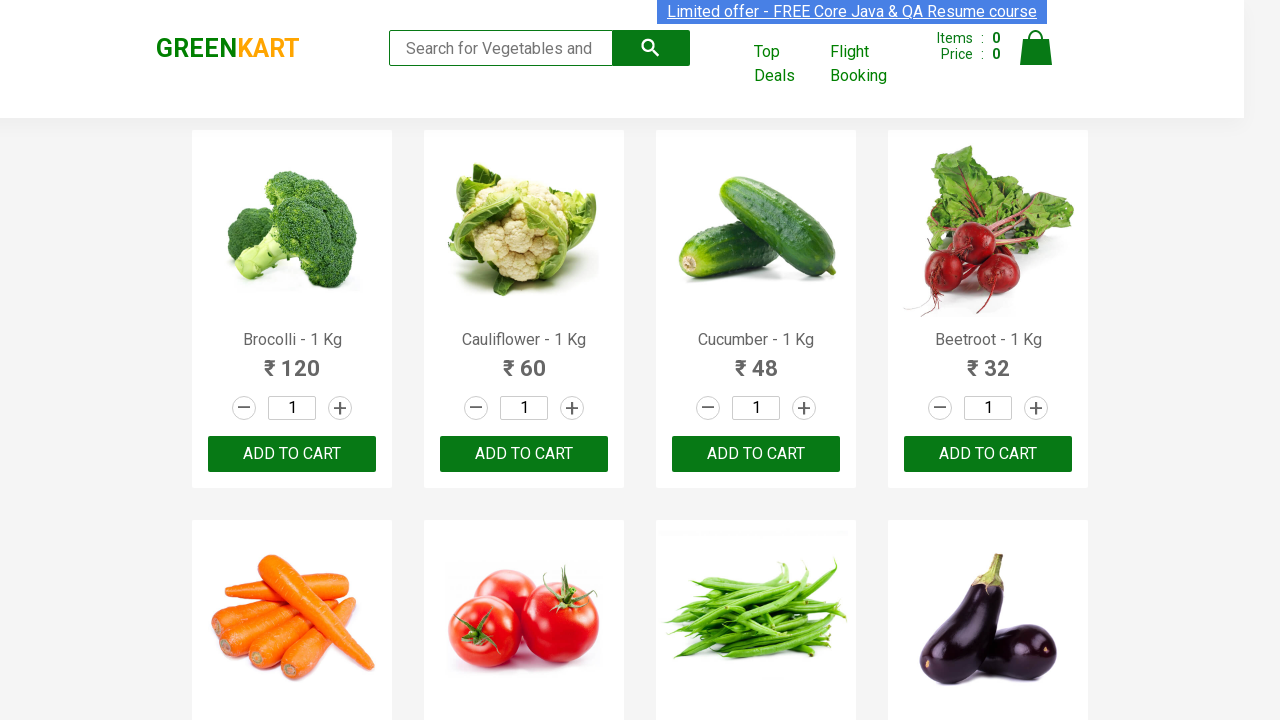

Filled search field with 'Cucumber' on input[type='search']
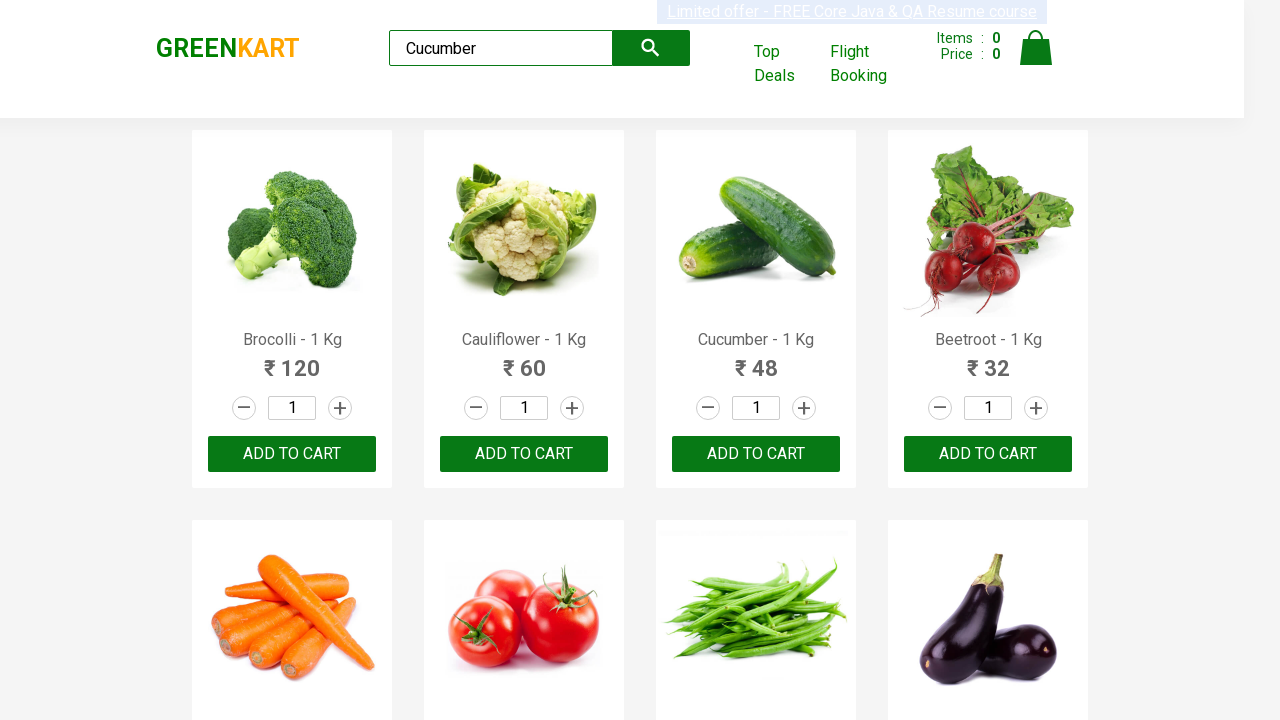

Waited 3 seconds for search results to load
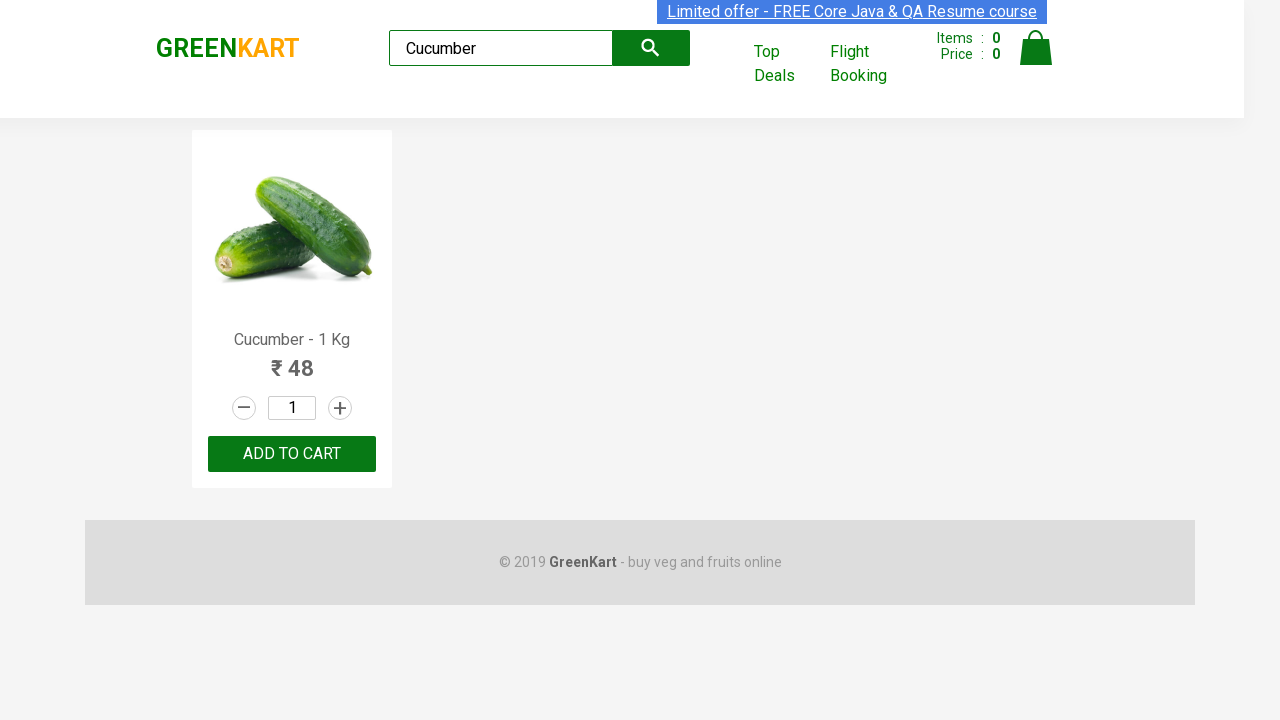

Product name element loaded in search results
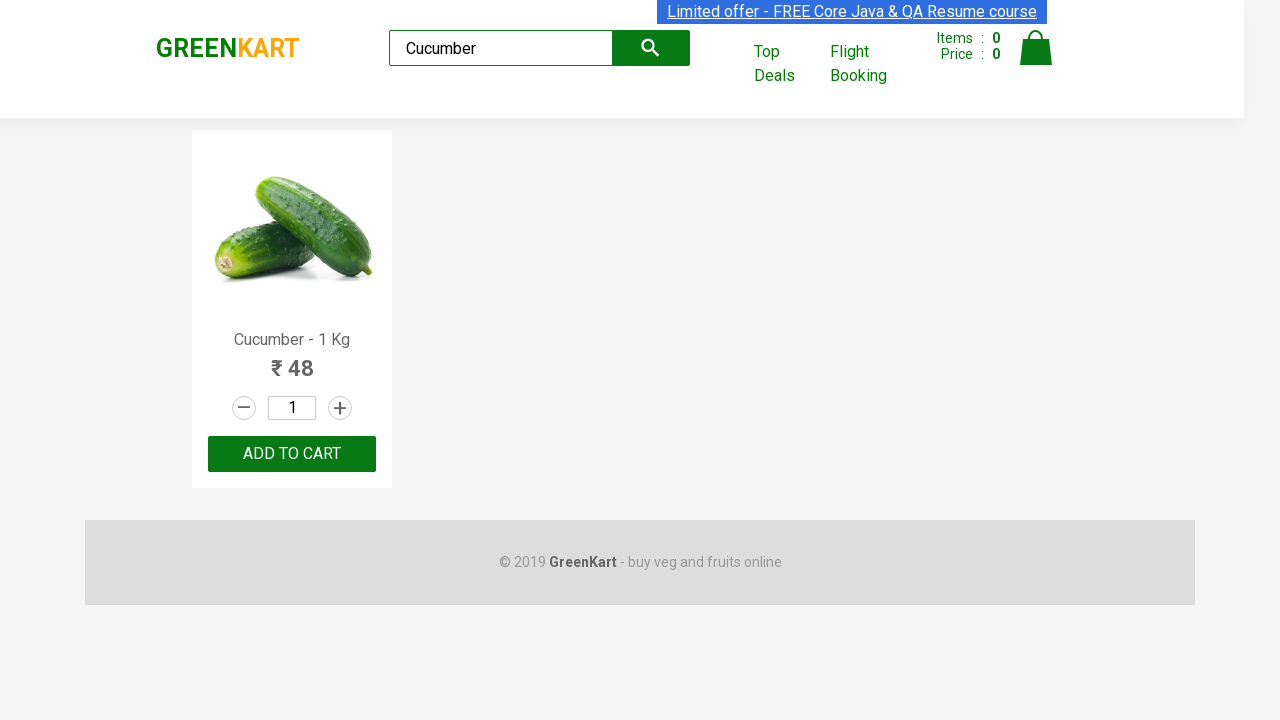

Clicked 'Add to Cart' button for Cucumber at (292, 454) on div[class='product-action'] button[type='button']
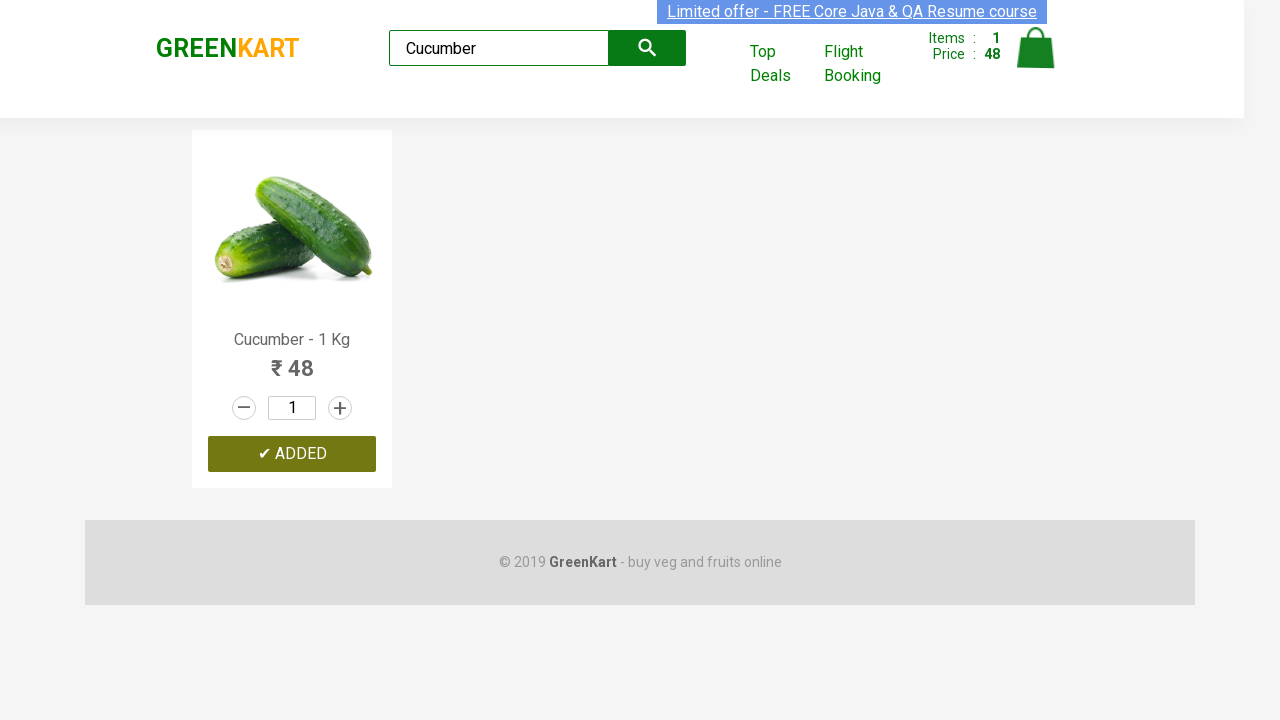

Clicked cart icon to view cart at (1036, 59) on xpath=//a[@class='cart-icon']
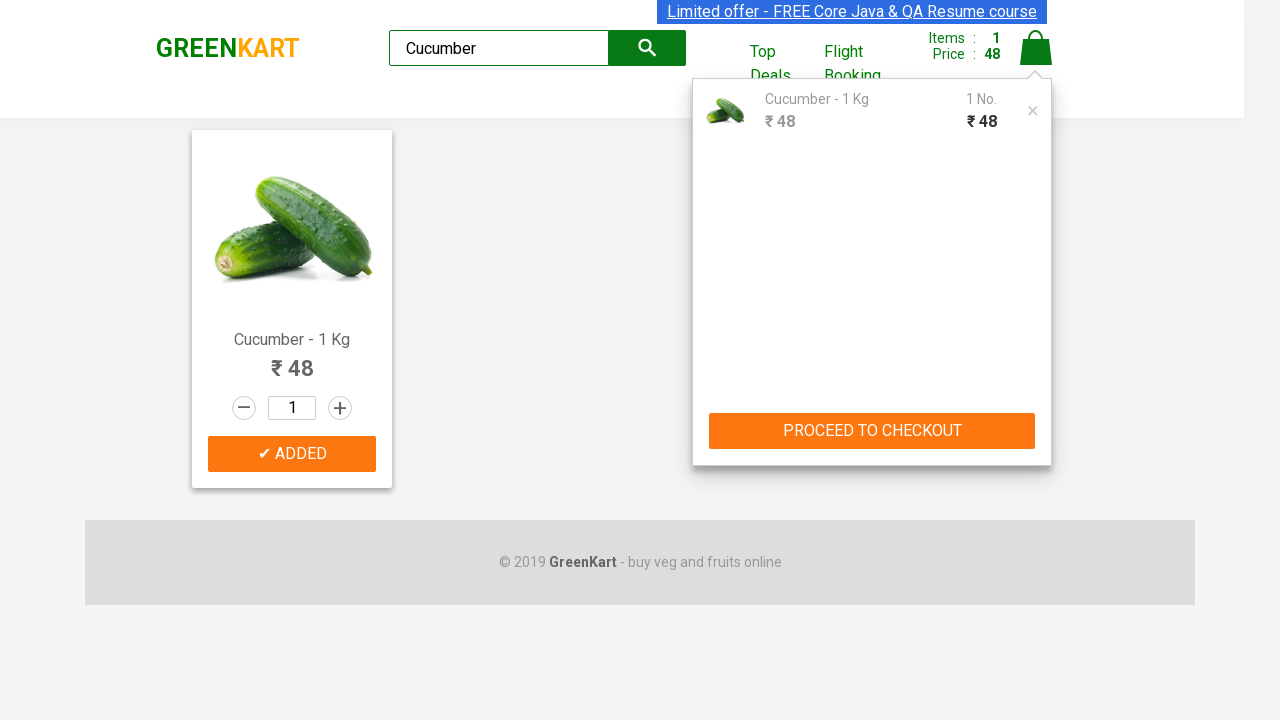

Checkout button appeared in cart
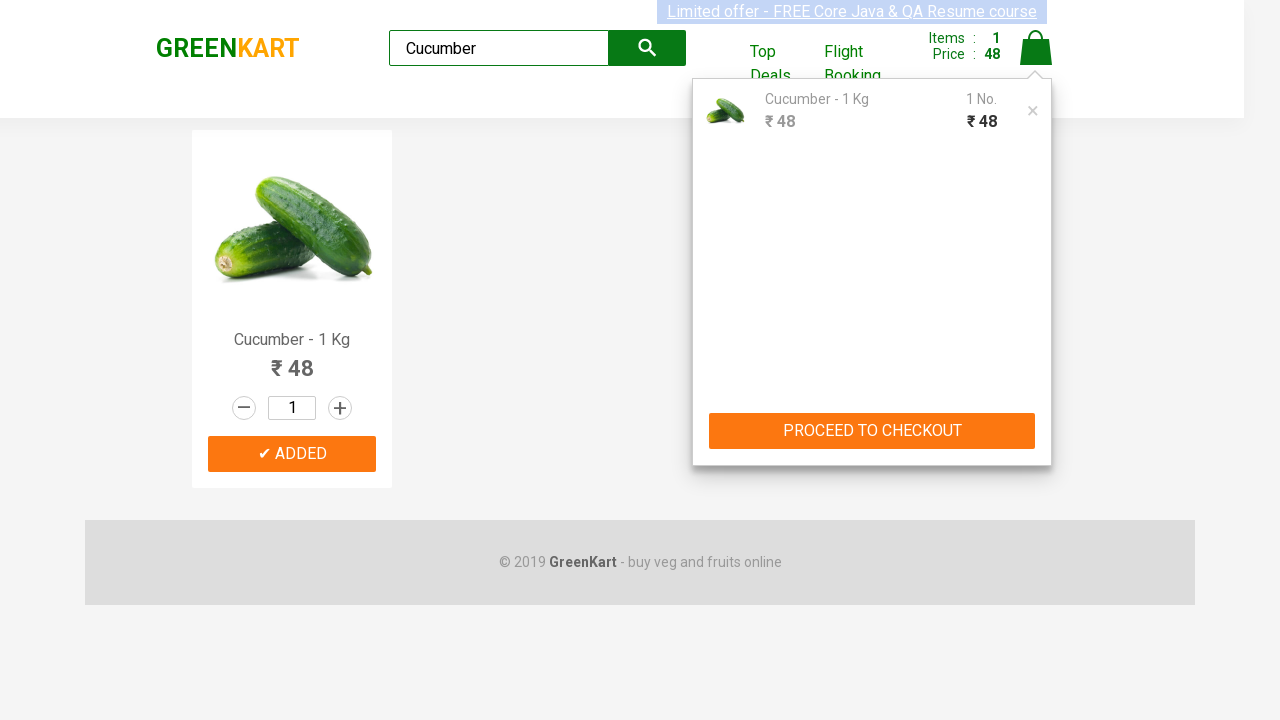

Clicked 'PROCEED TO CHECKOUT' button at (872, 431) on xpath=//button[normalize-space()='PROCEED TO CHECKOUT']
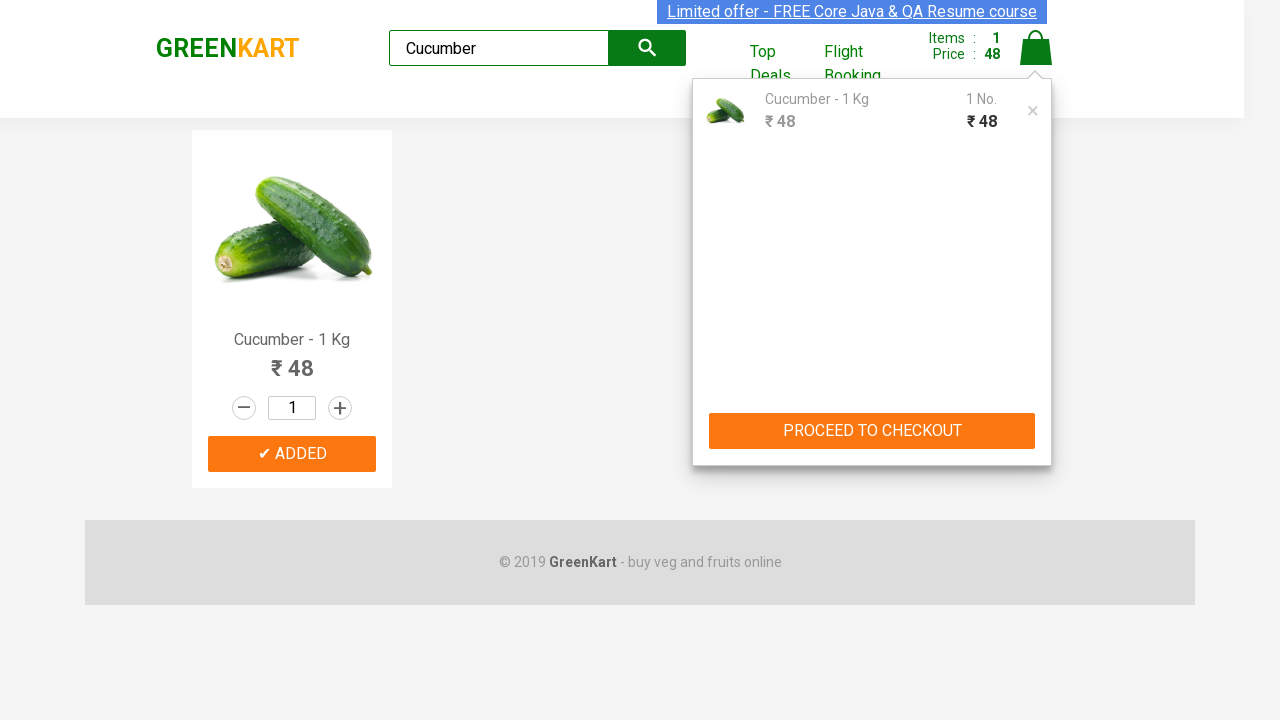

Waited 2 seconds for checkout page to load
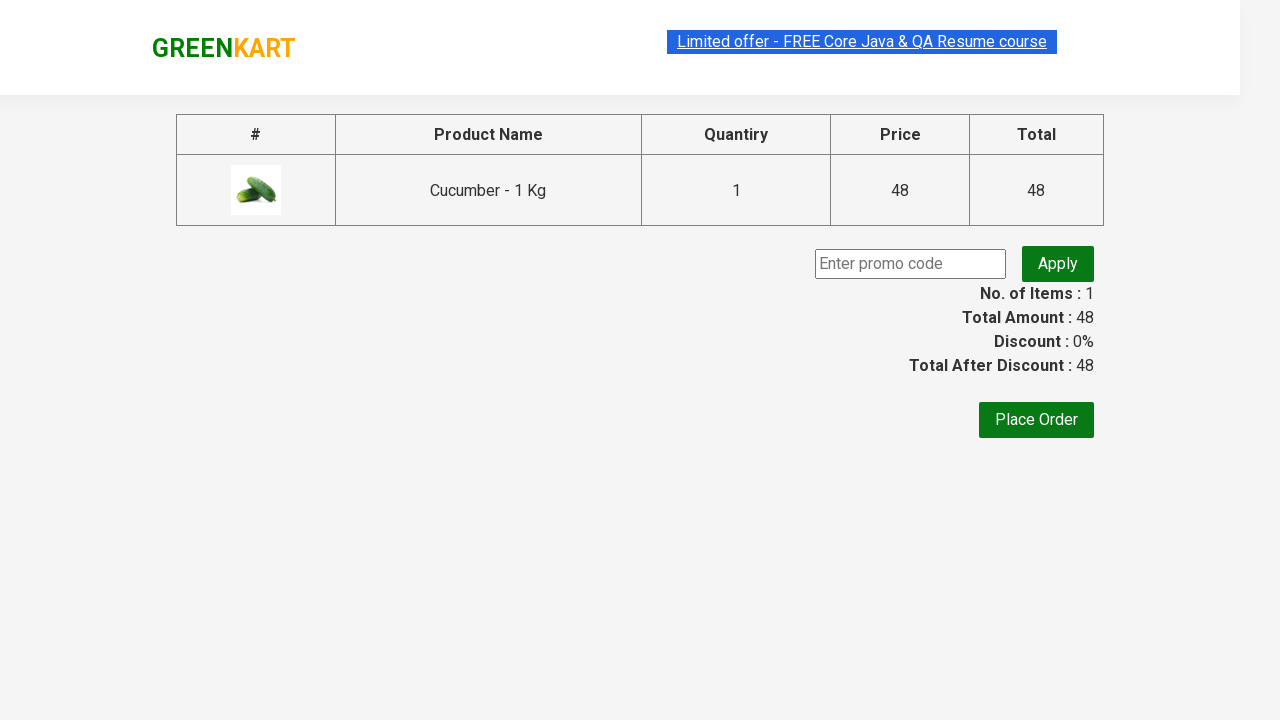

Product name element loaded in checkout page
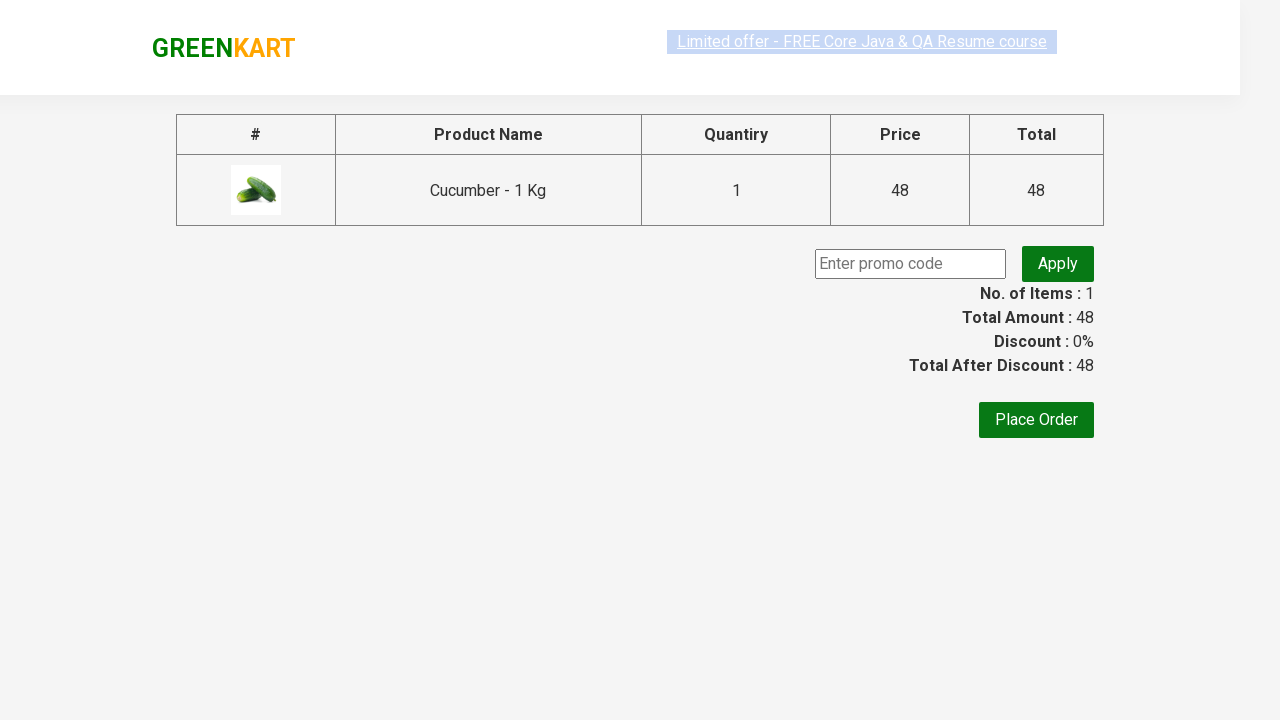

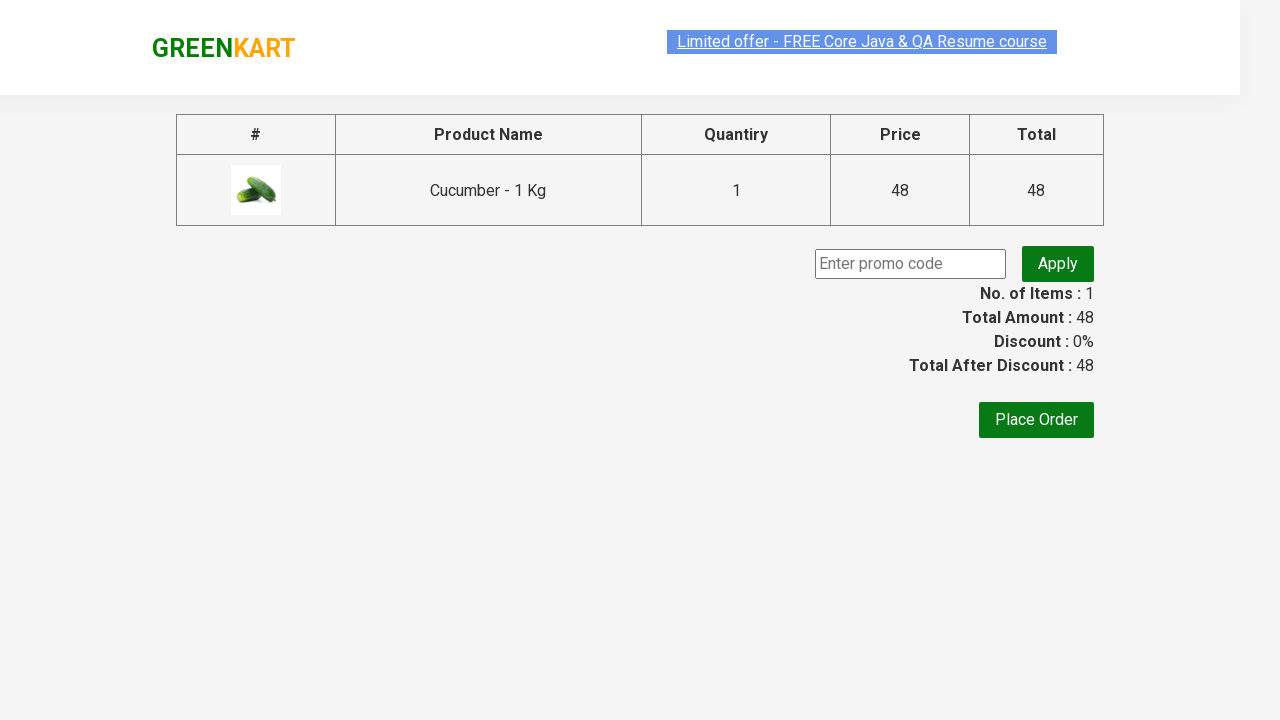